Tests dynamic data loading by navigating to the Dynamic Data section, verifying the loading message, and clicking the Get Dynamic Data button

Starting URL: http://demo.automationtesting.in/WebTable.html

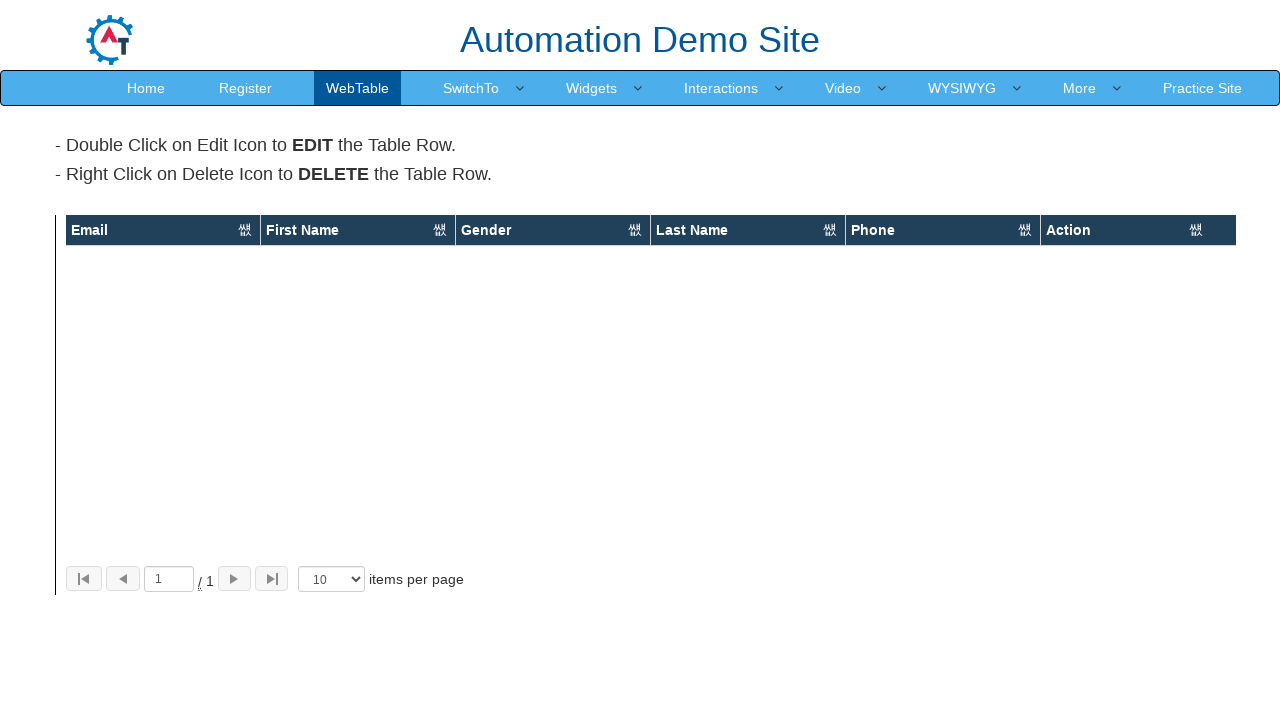

Clicked on More menu at (1080, 88) on text=More
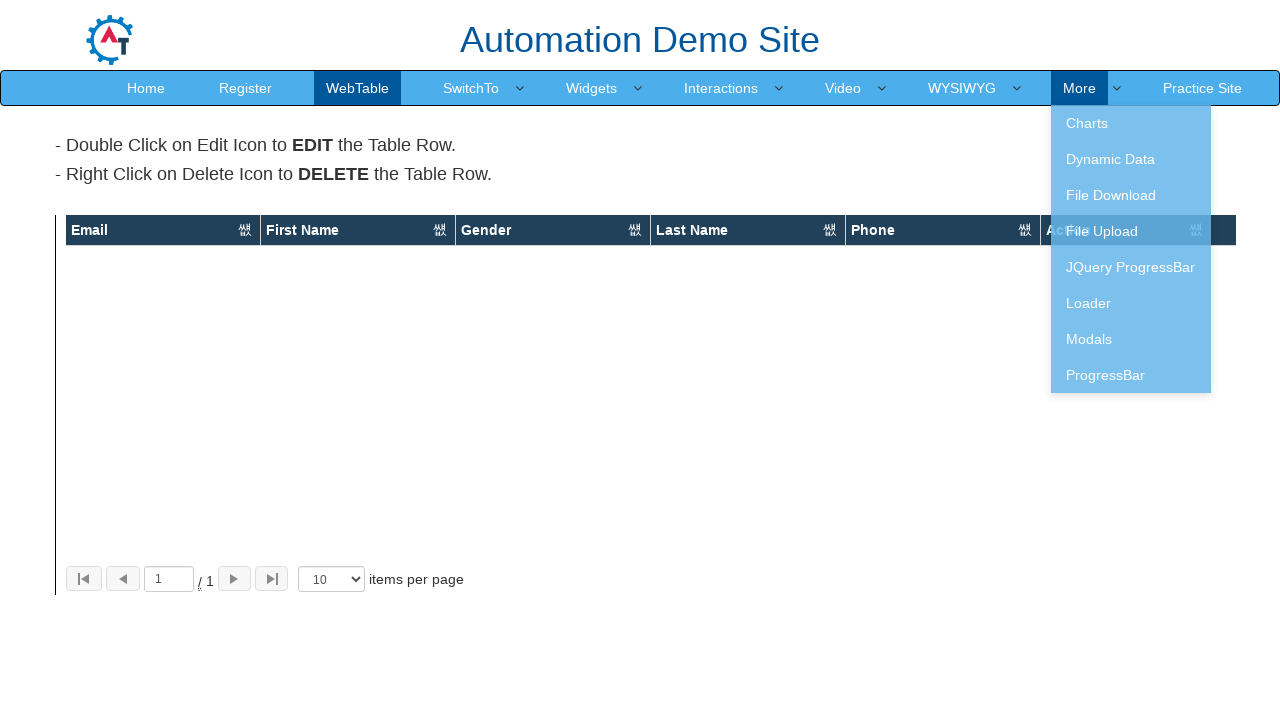

Clicked on Dynamic Data link at (1131, 159) on text=Dynamic Data
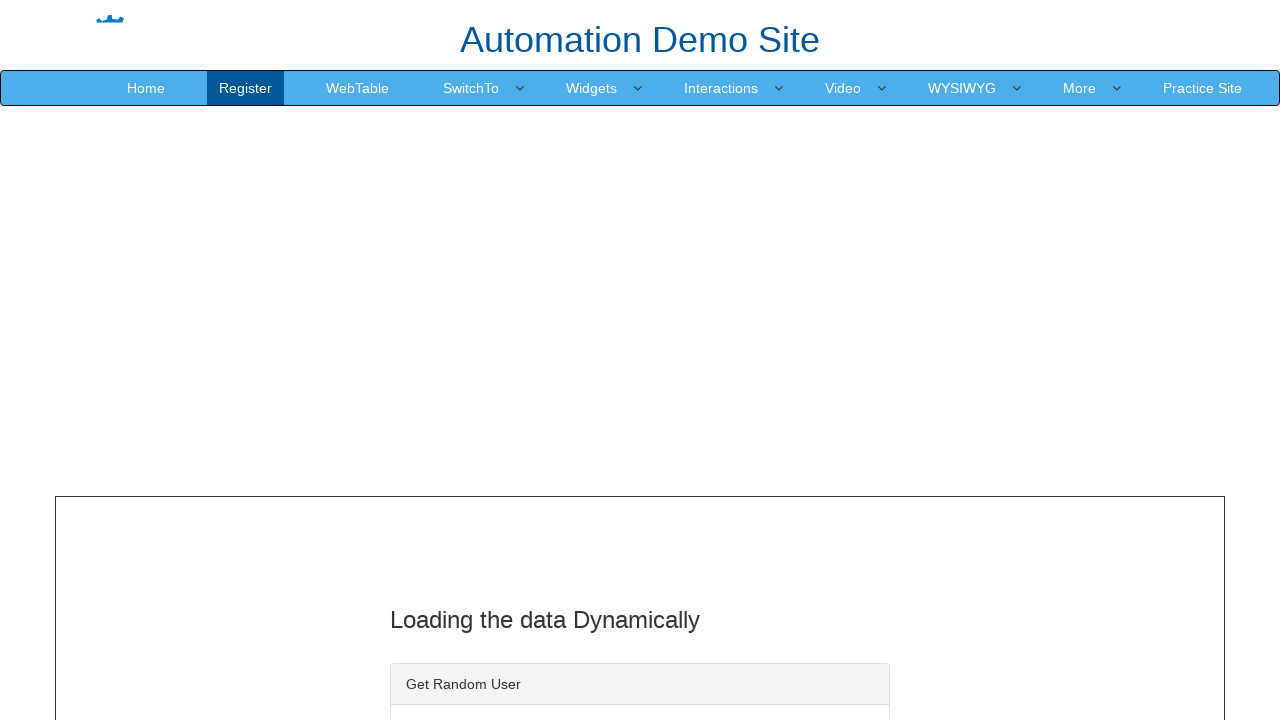

Dynamic Data section loaded with content box
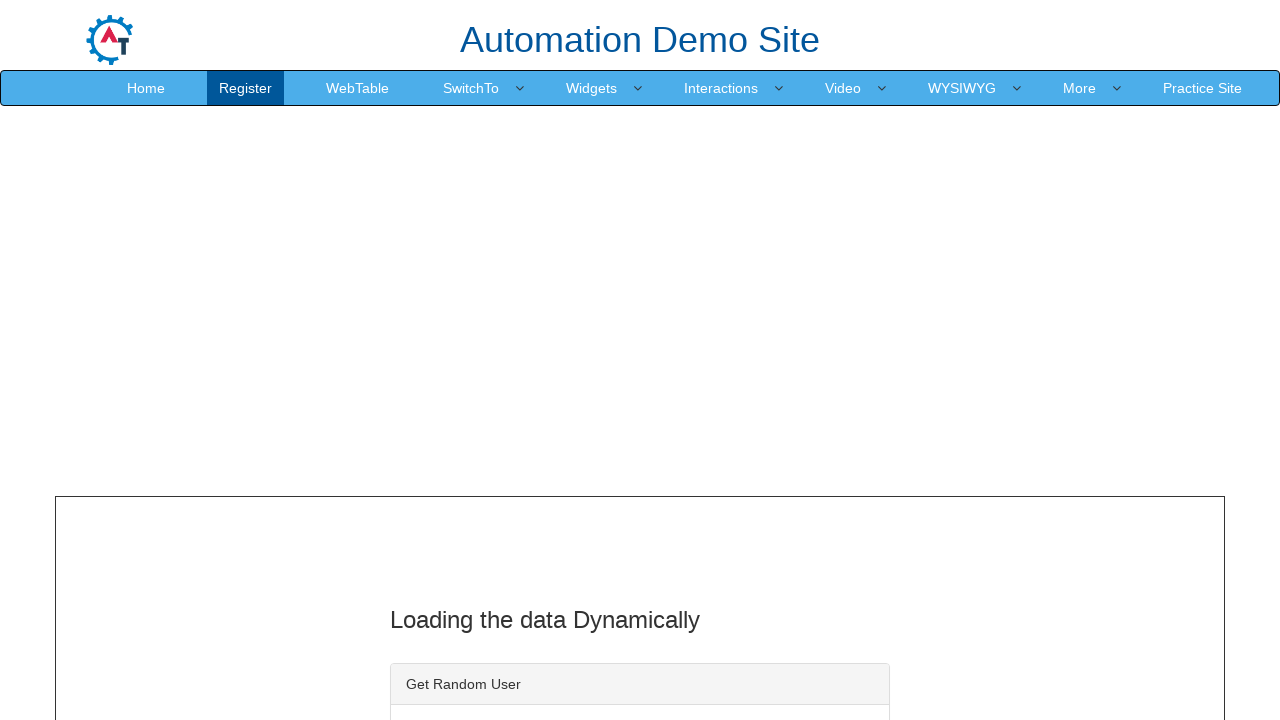

Clicked Get Dynamic Data button at (477, 361) on #save
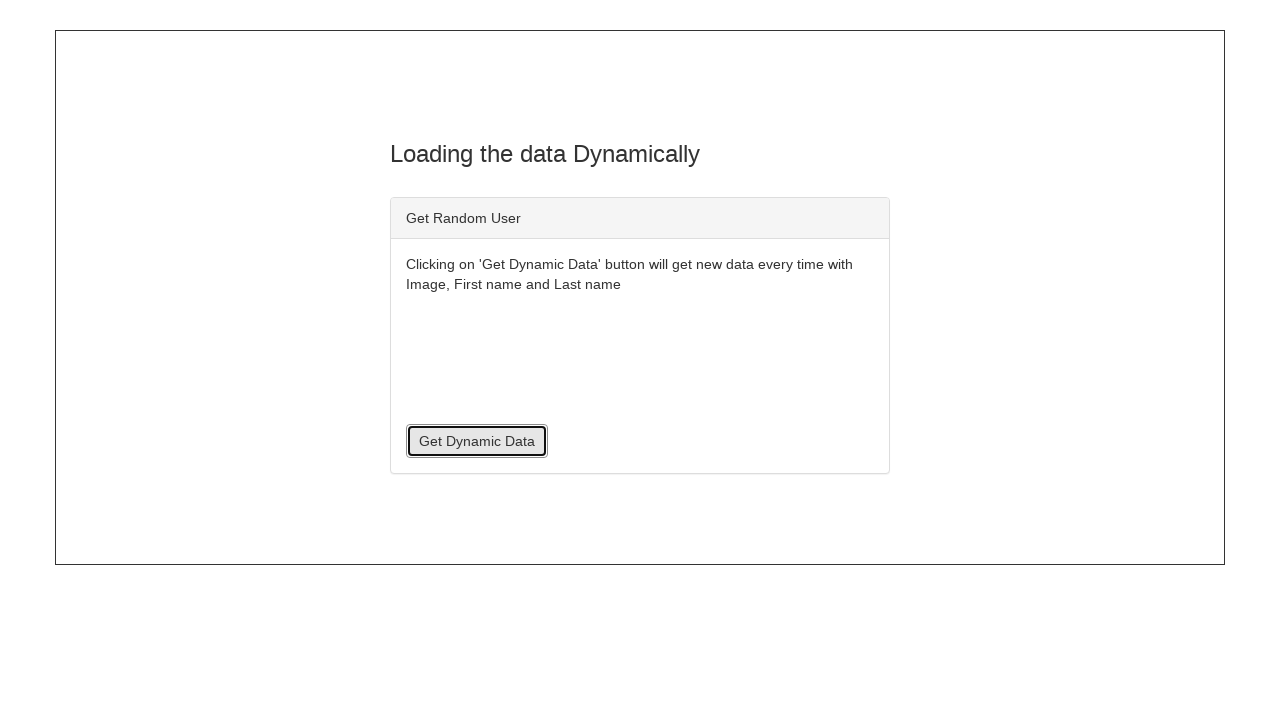

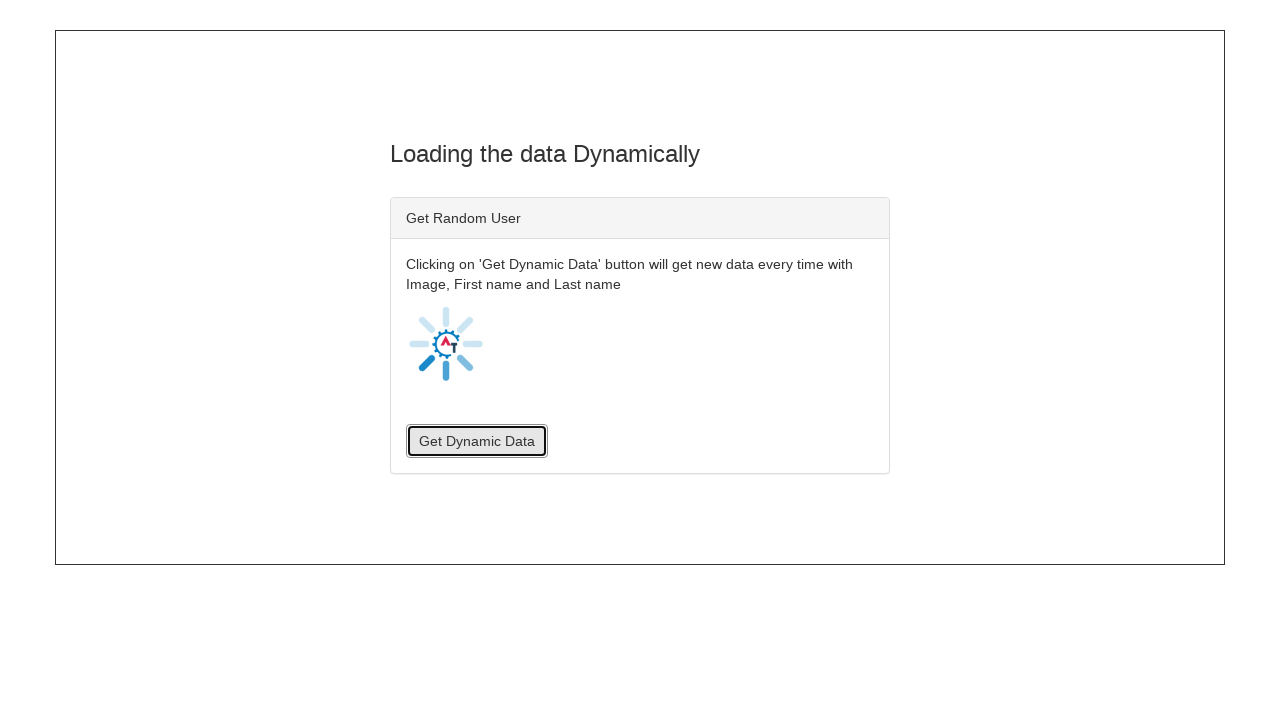